Verifies elements between blinkingText and the dropdown link

Starting URL: https://rahulshettyacademy.com/seleniumPractise/#/

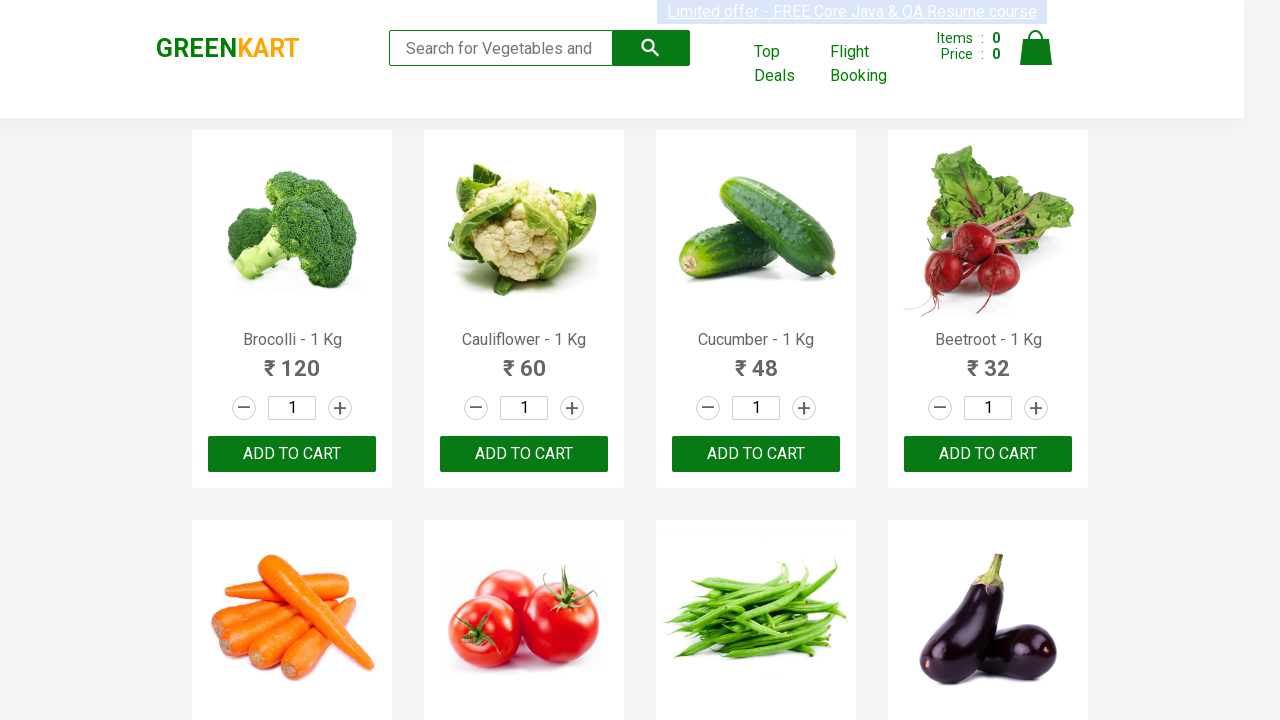

Waited for blinking text element to be present
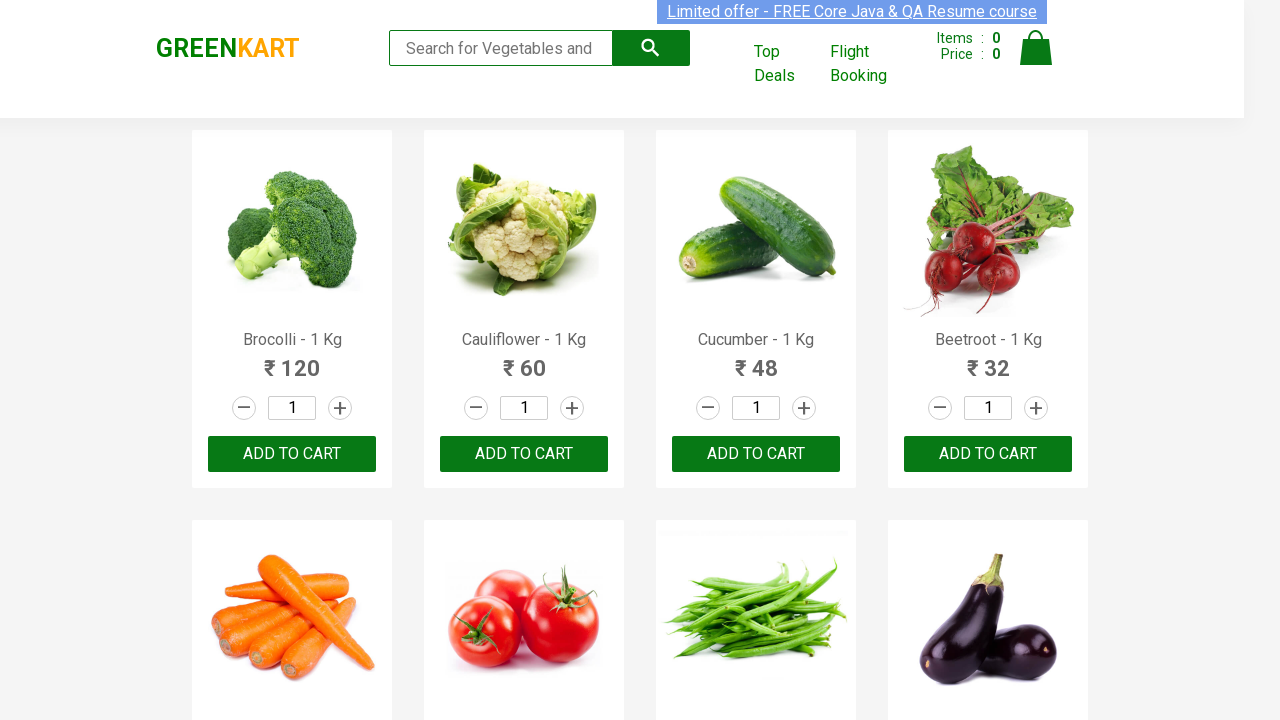

Verified dropdown link element is present
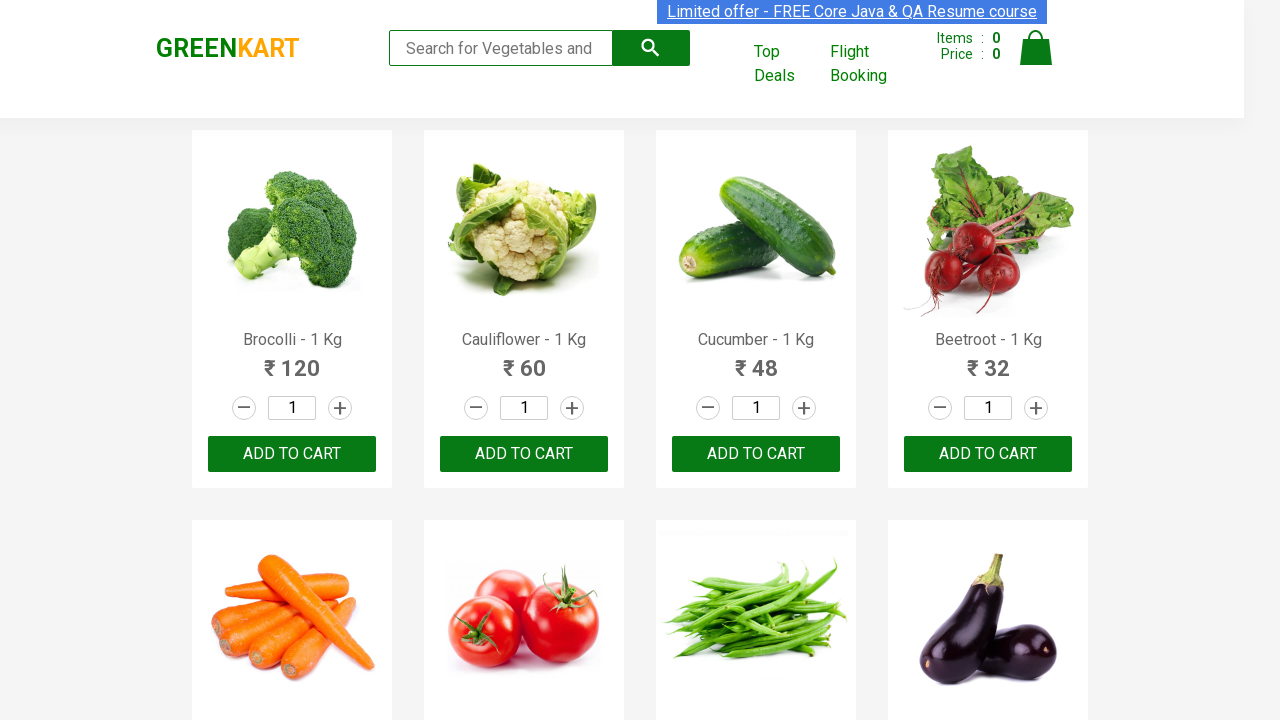

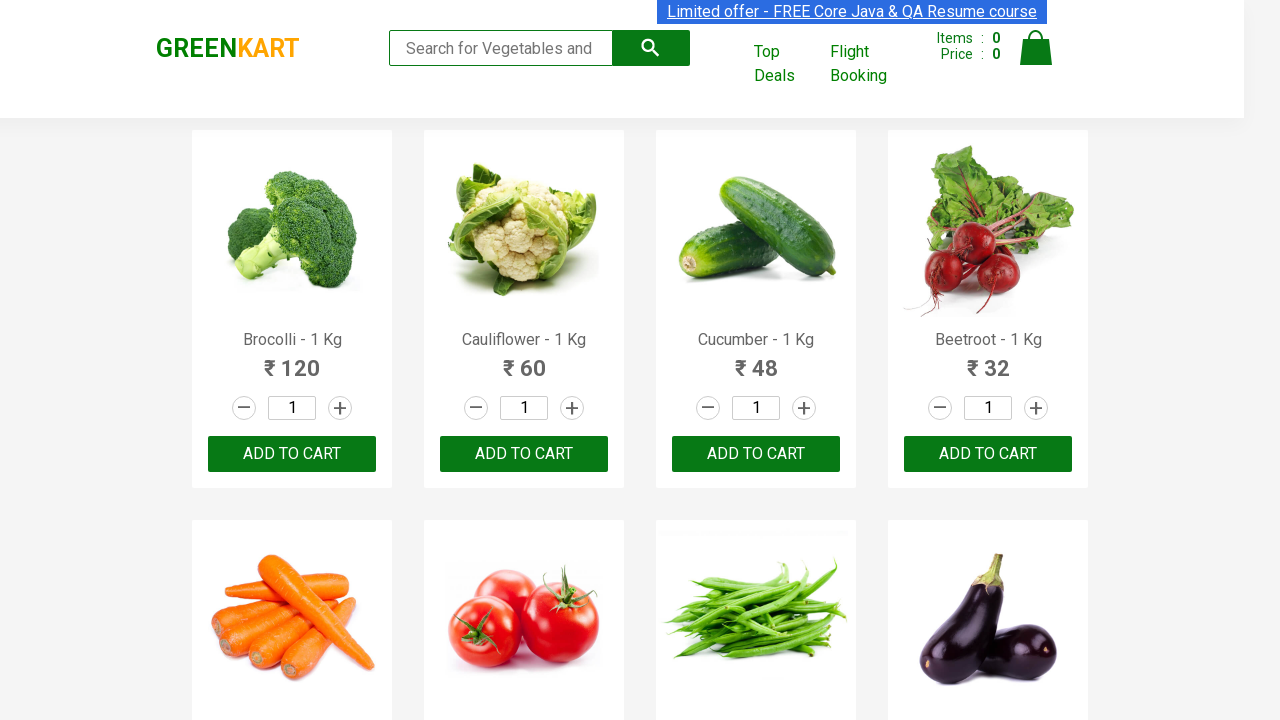